Tests dropdown selection functionality by selecting options using different methods (by index, visible text, and value)

Starting URL: https://rahulshettyacademy.com/dropdownsPractise

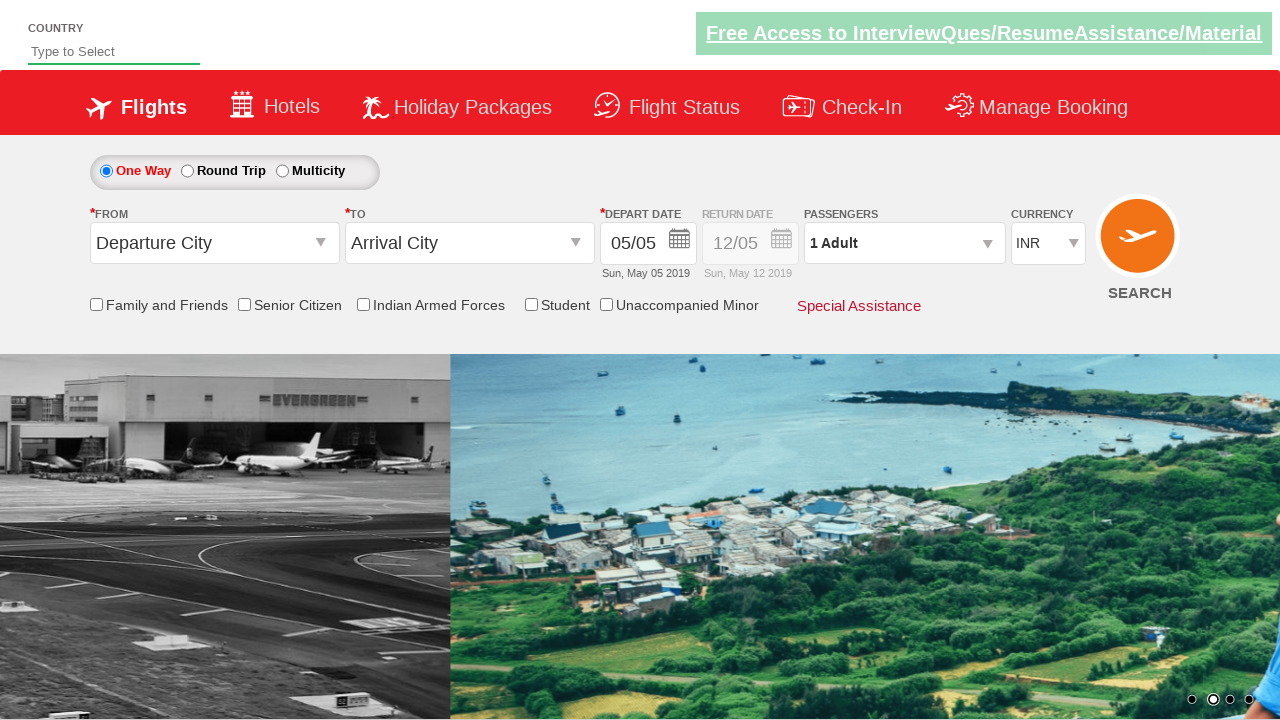

Selected 4th option (index 3) from currency dropdown on #ctl00_mainContent_DropDownListCurrency
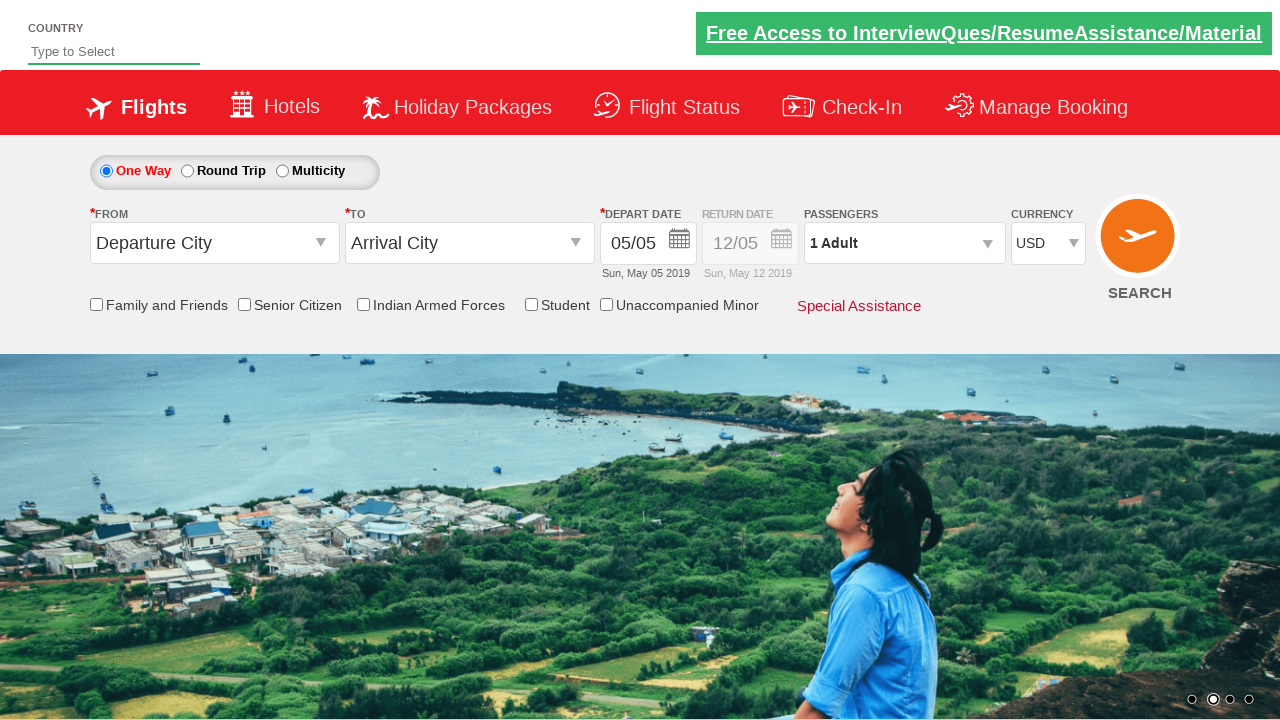

Retrieved selected currency dropdown value
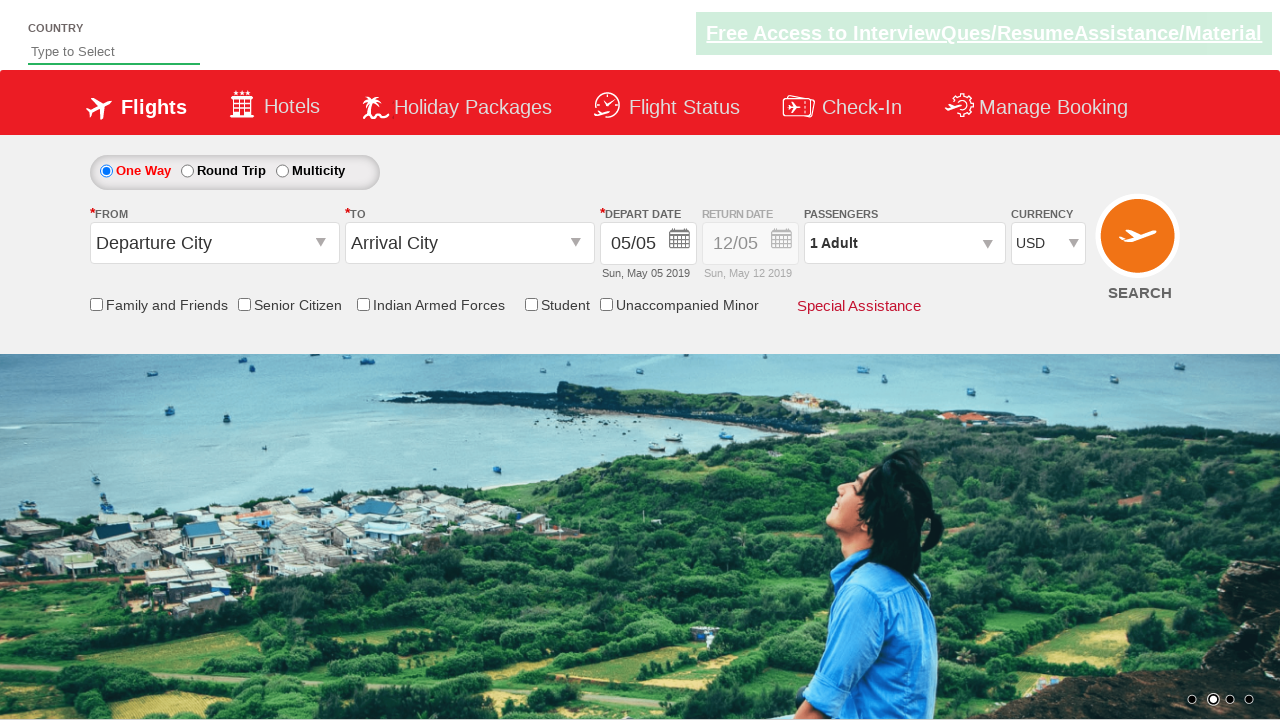

Retrieved and printed text content of selected option
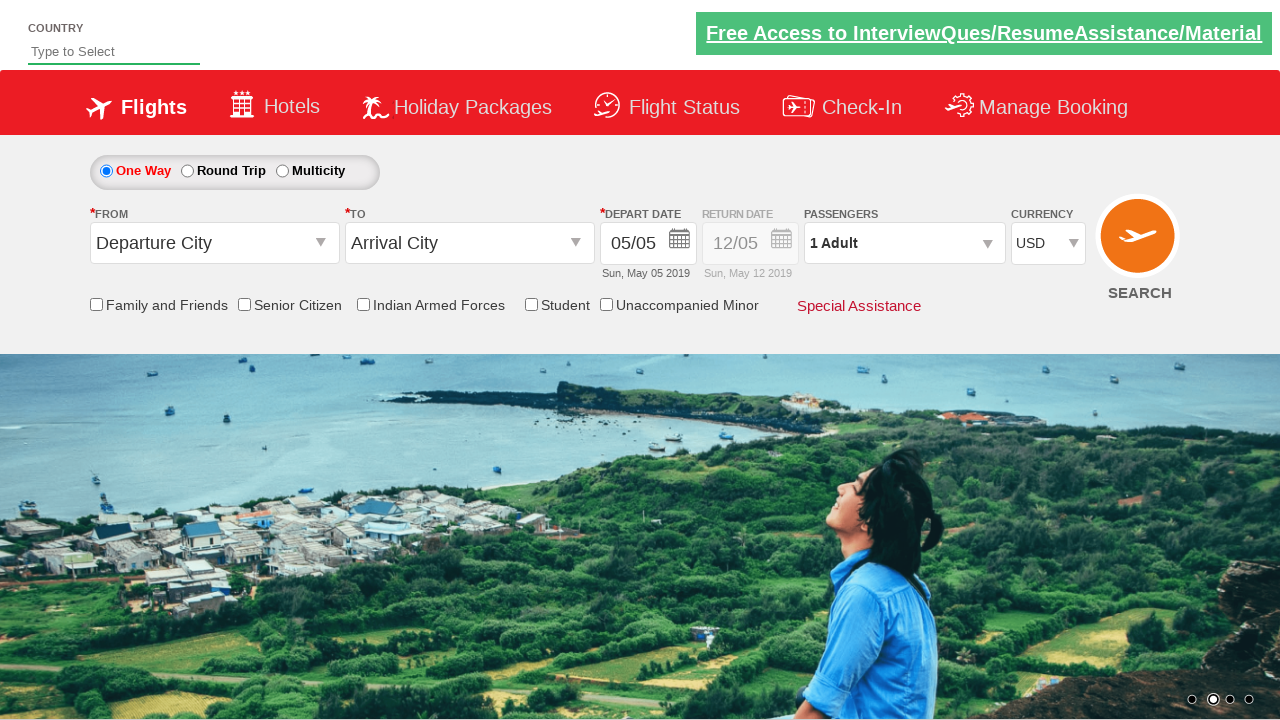

Selected AED option from currency dropdown by visible text on #ctl00_mainContent_DropDownListCurrency
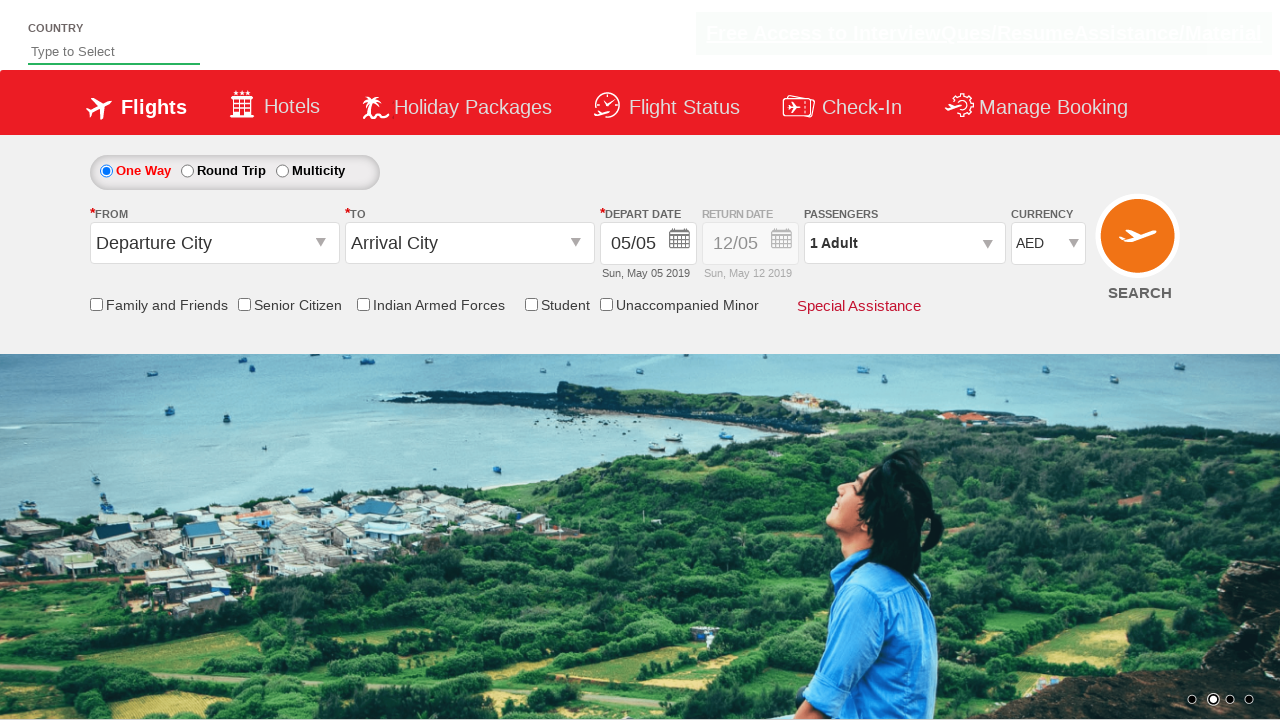

Retrieved selected currency dropdown value after AED selection
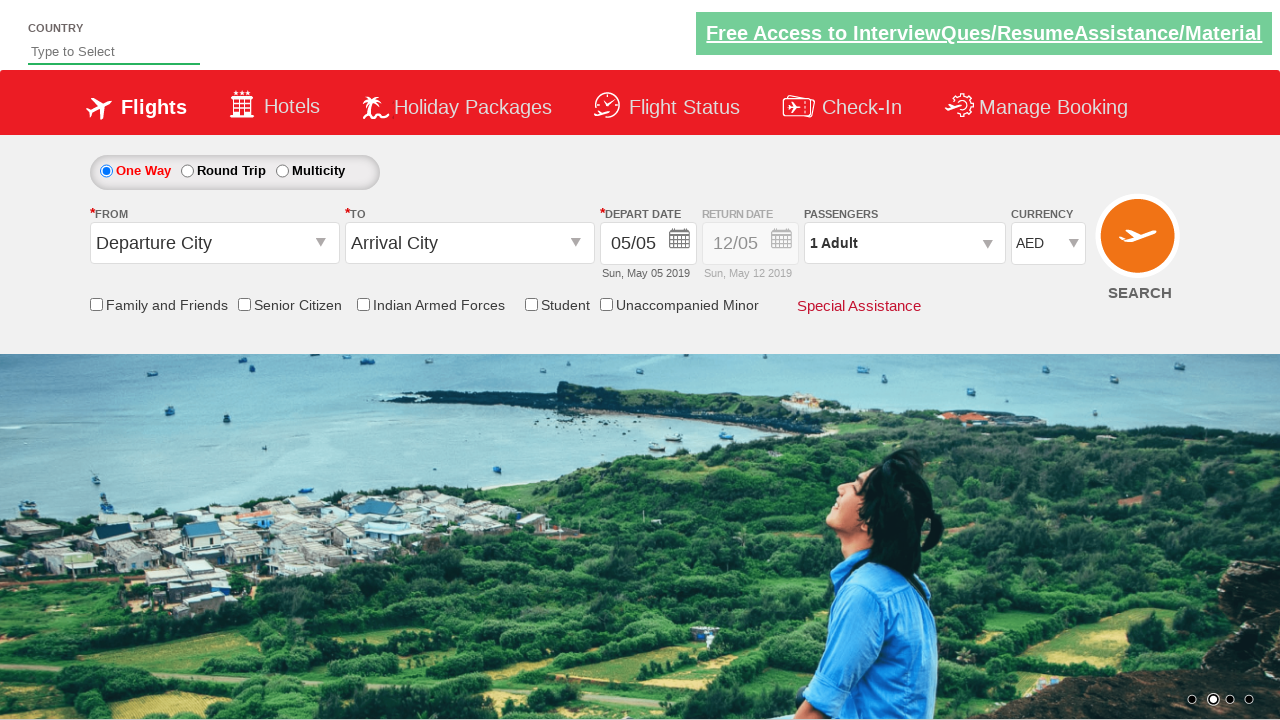

Retrieved and printed text content of AED option
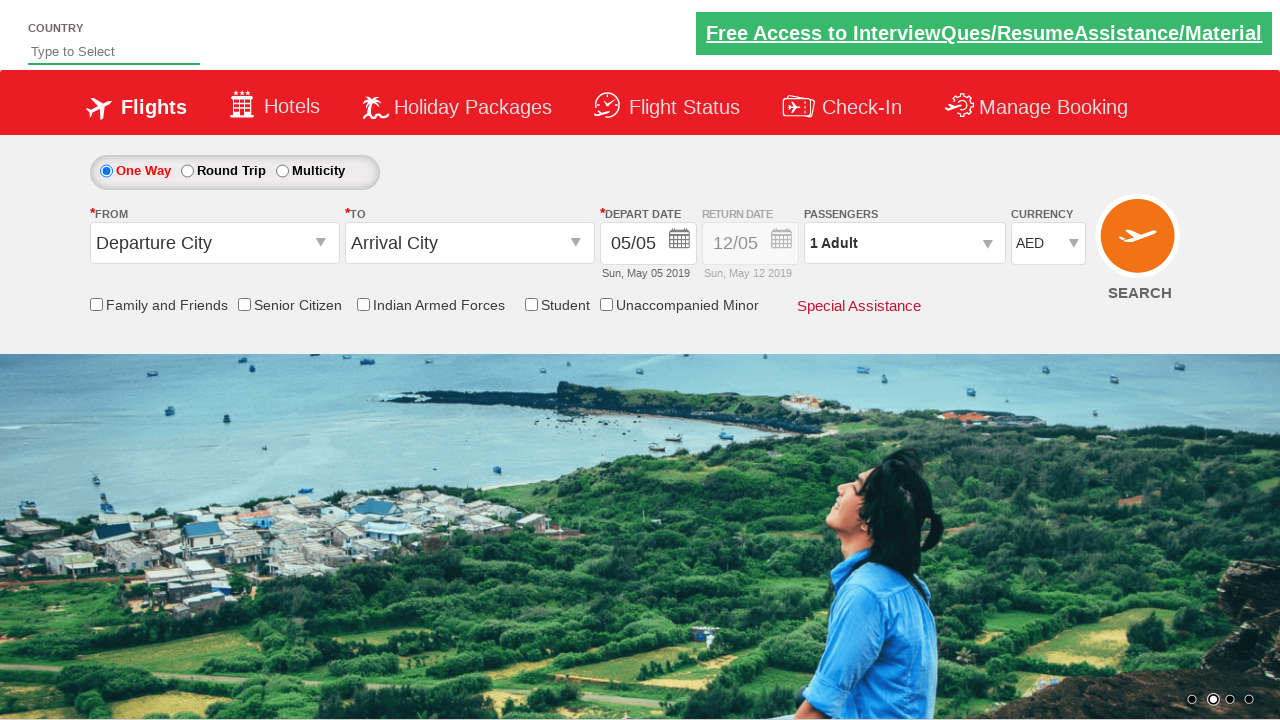

Selected INR option from currency dropdown by value on #ctl00_mainContent_DropDownListCurrency
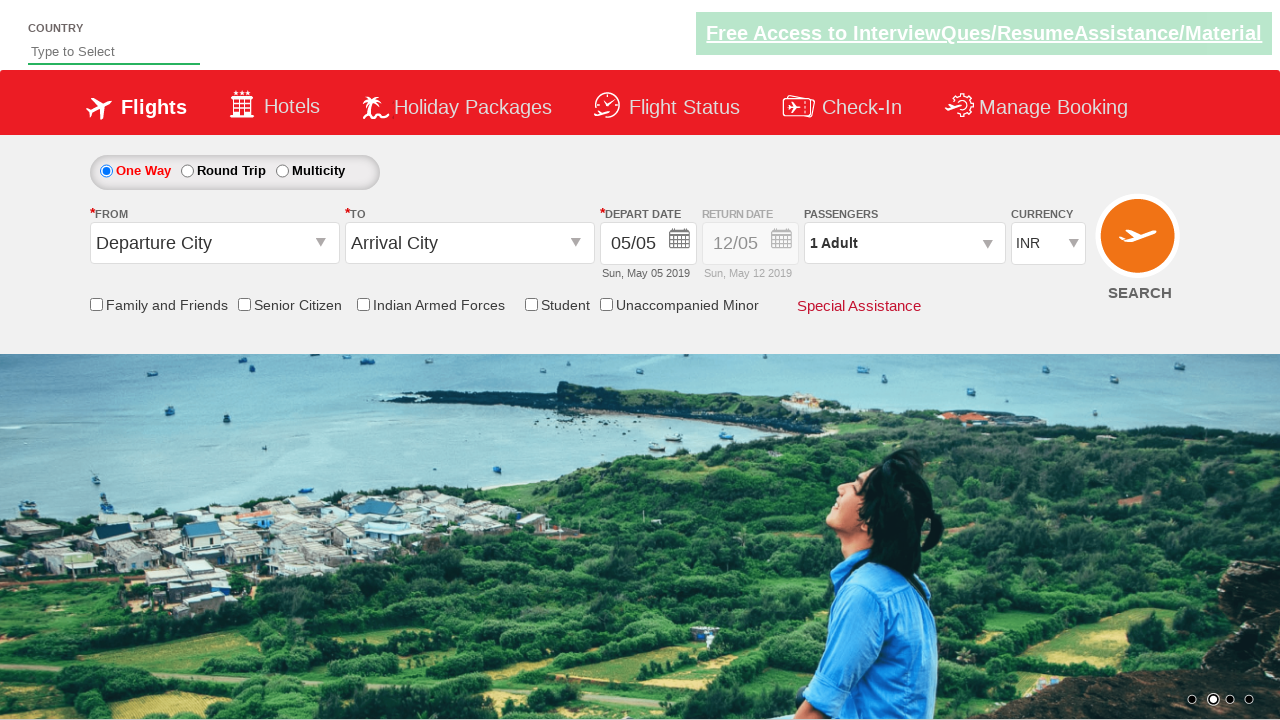

Retrieved selected currency dropdown value after INR selection
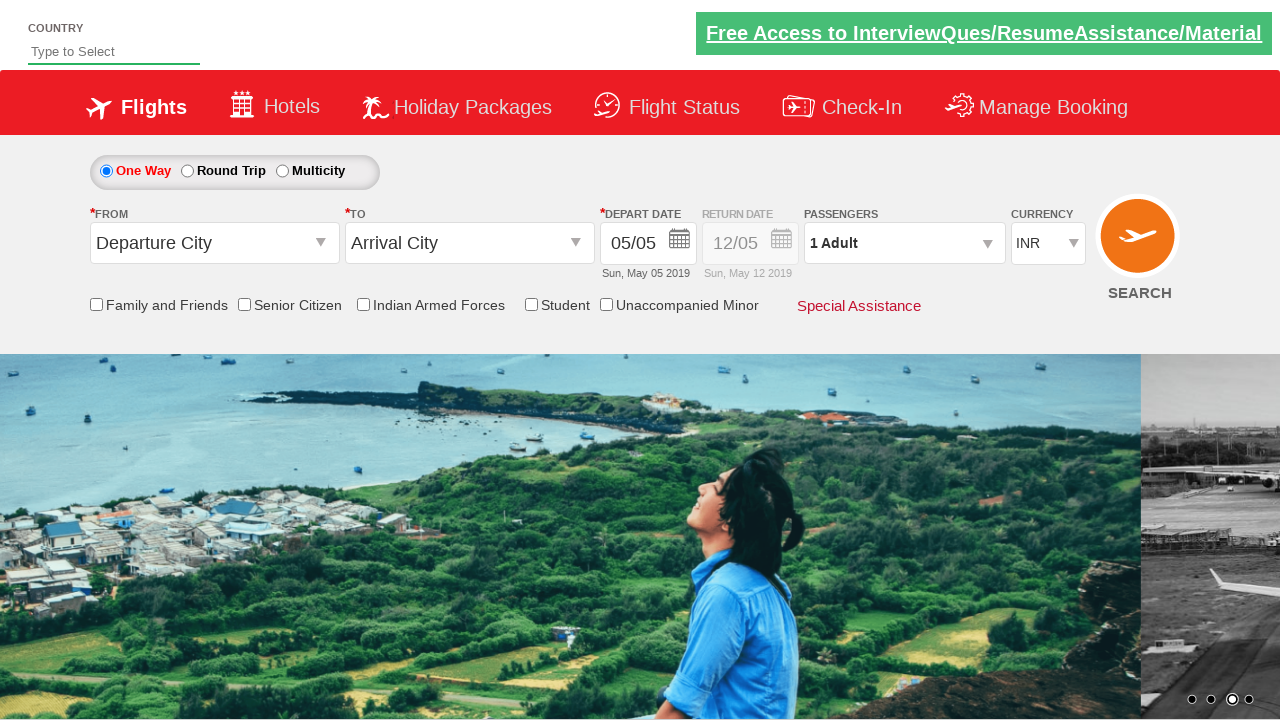

Retrieved and printed text content of INR option
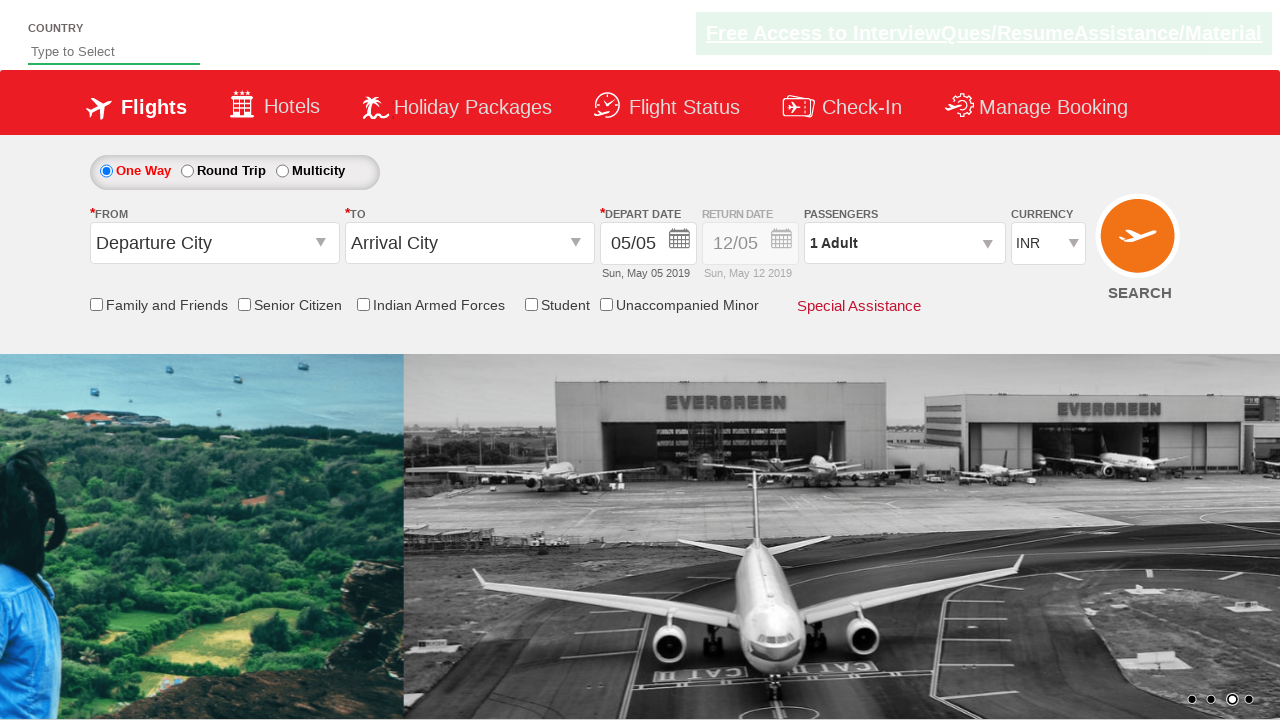

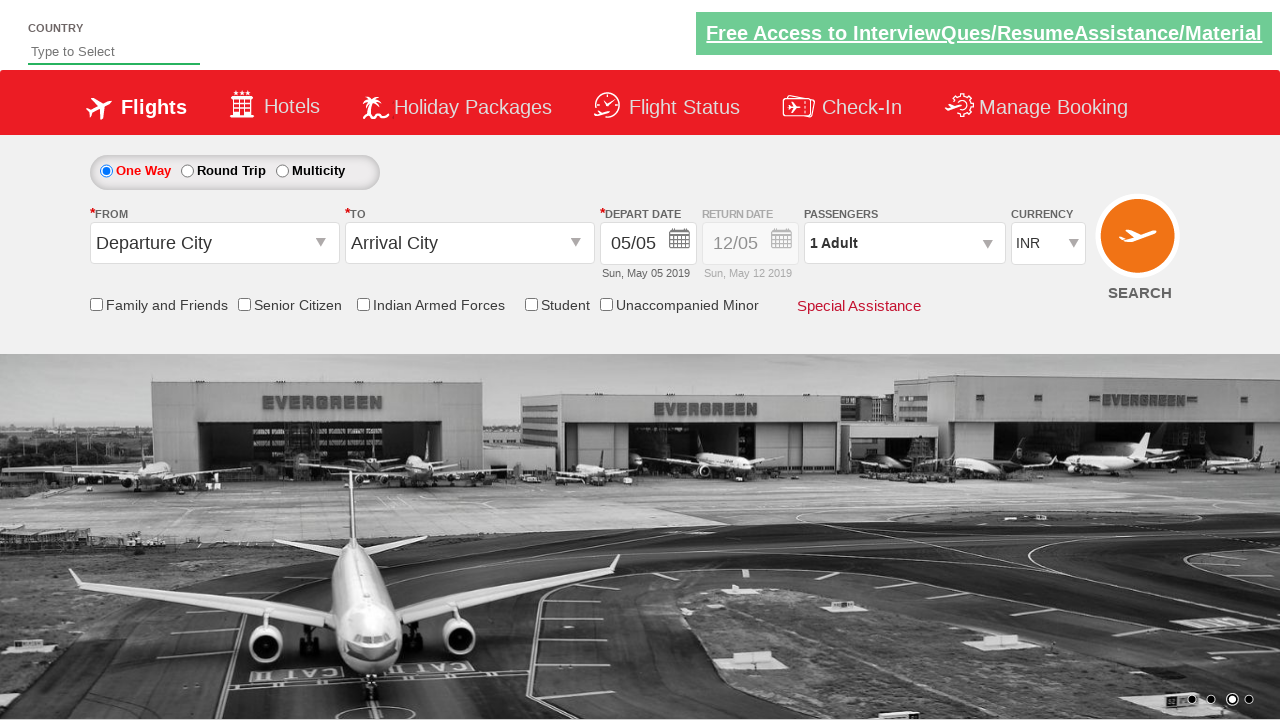